Tests context menu and double-click interactions by right-clicking and double-clicking on dropdown elements to reveal their respective menus

Starting URL: https://bonigarcia.dev/selenium-webdriver-java/dropdown-menu.html

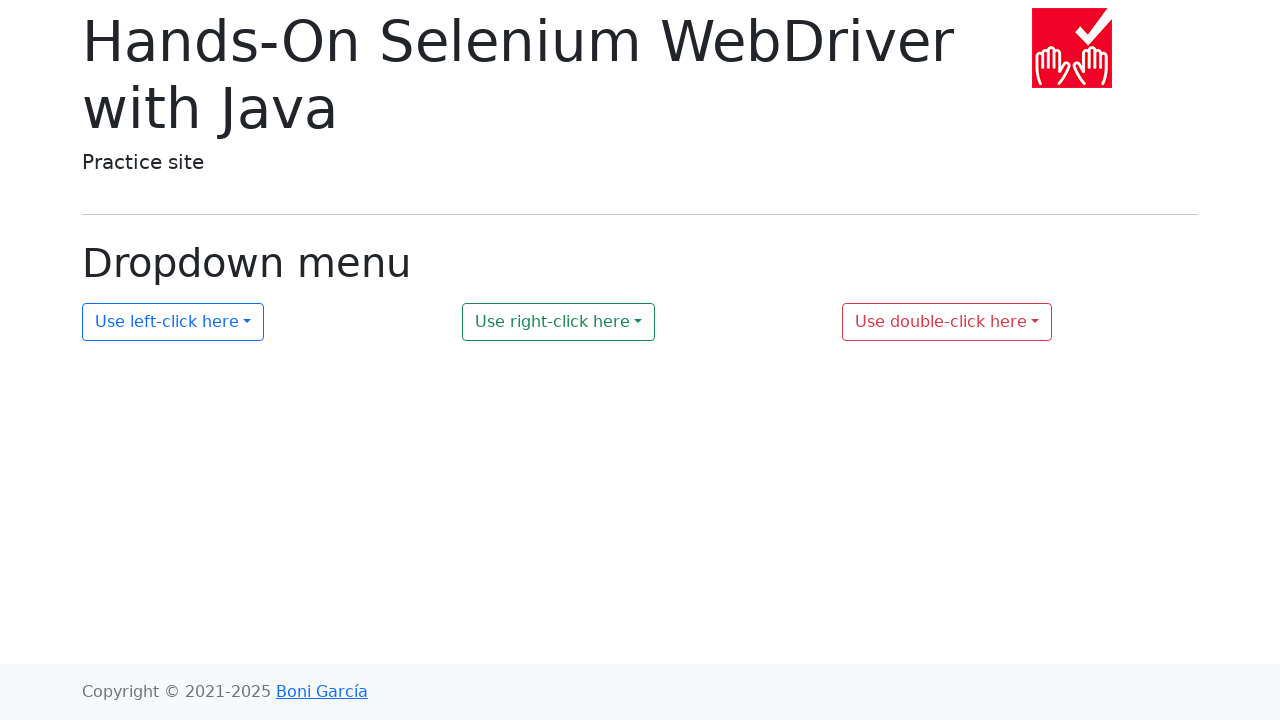

Right-clicked on dropdown 2 to reveal context menu at (559, 322) on #my-dropdown-2
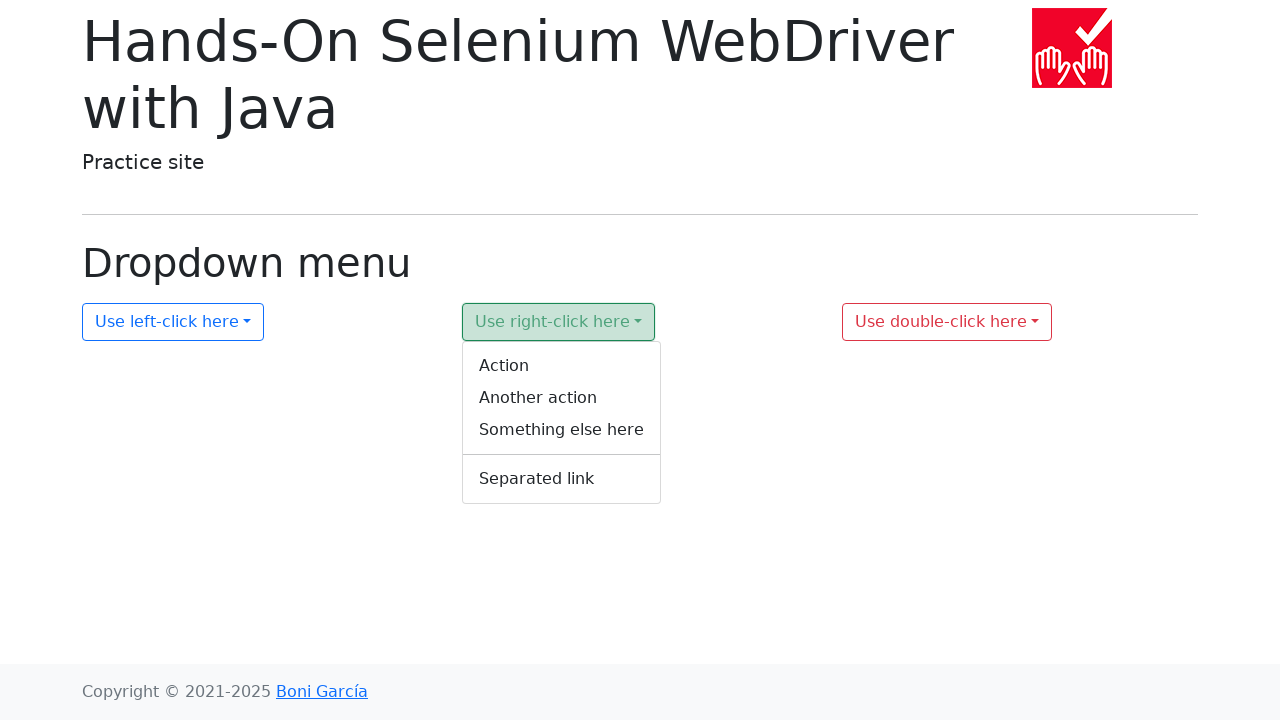

Context menu 2 is now visible
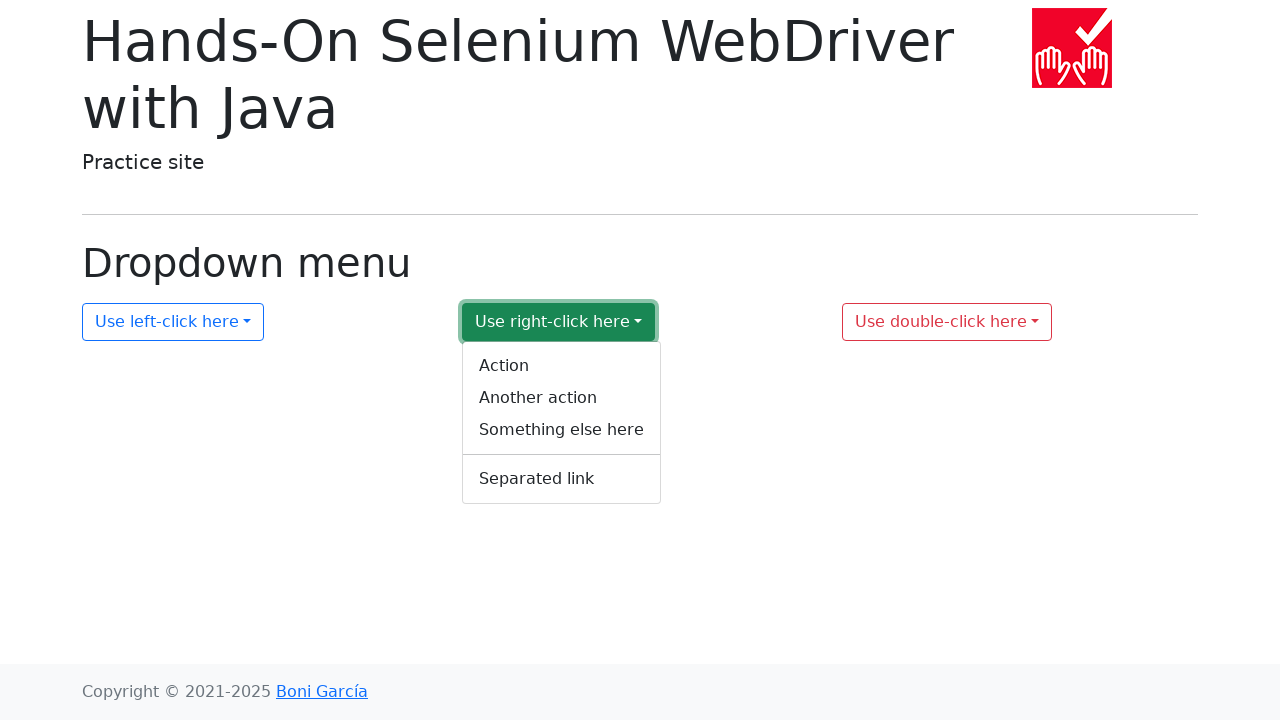

Double-clicked on dropdown 3 to reveal its menu at (947, 322) on #my-dropdown-3
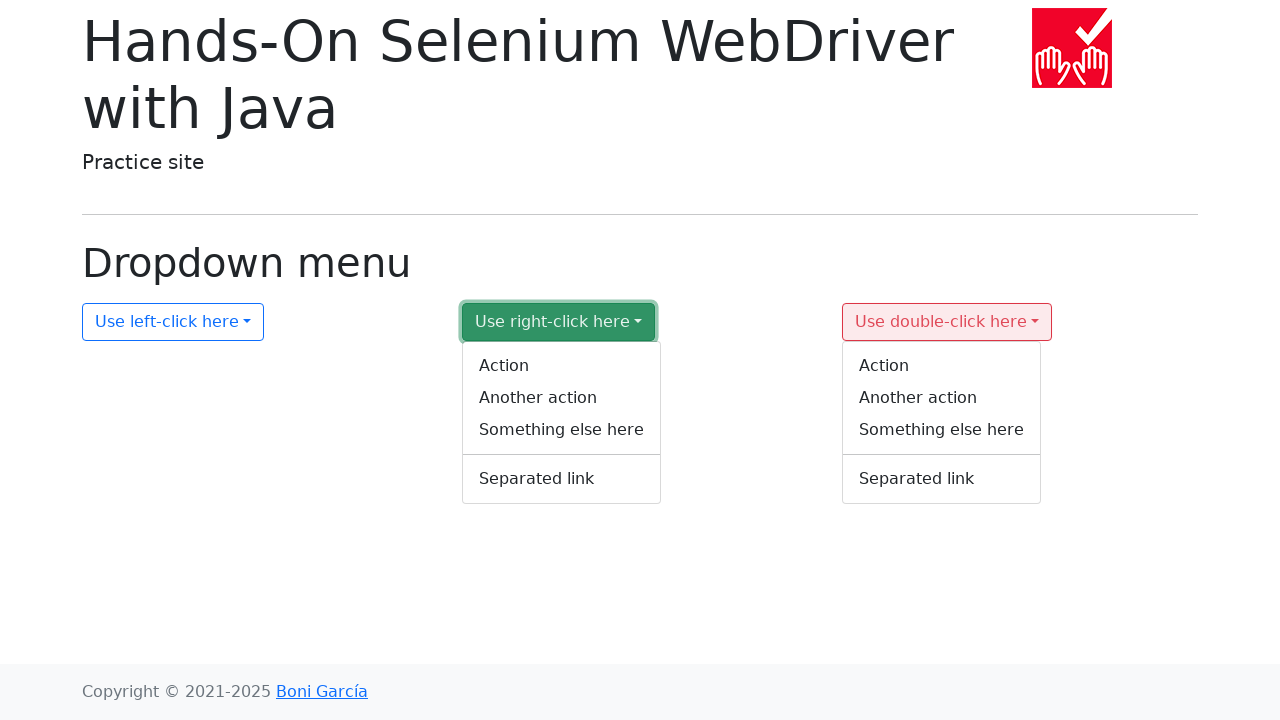

Context menu 3 is now visible
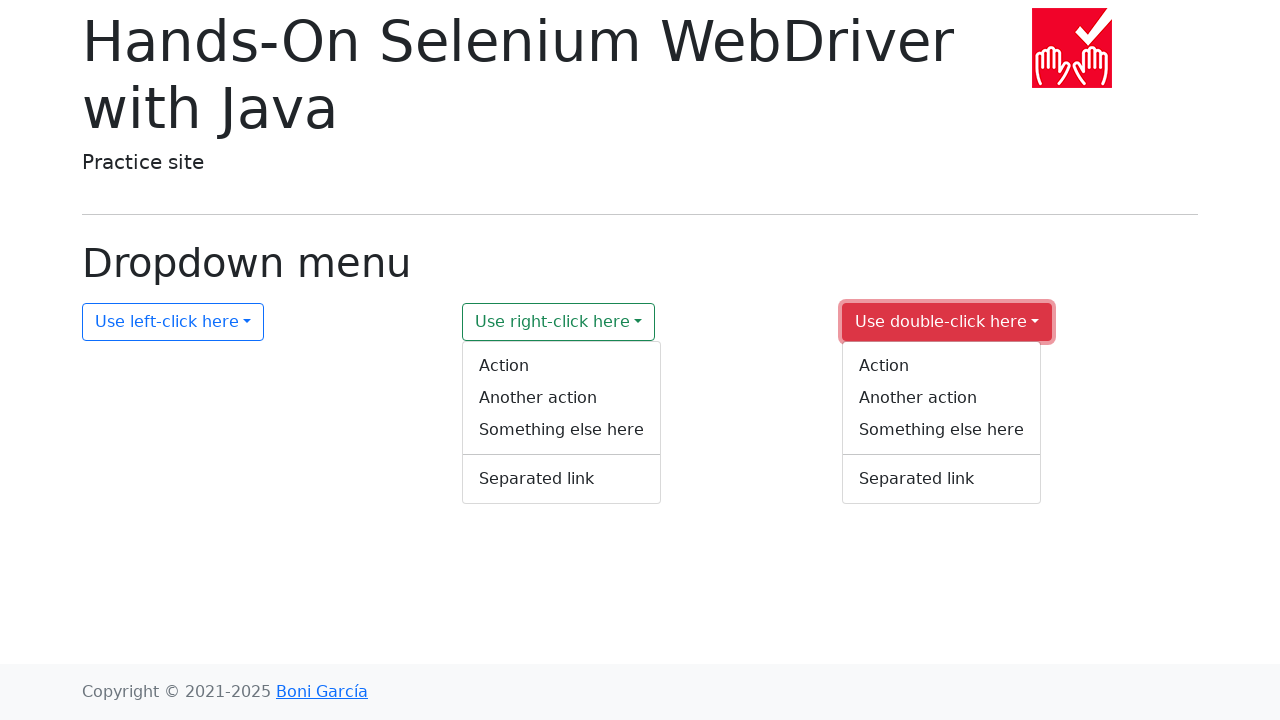

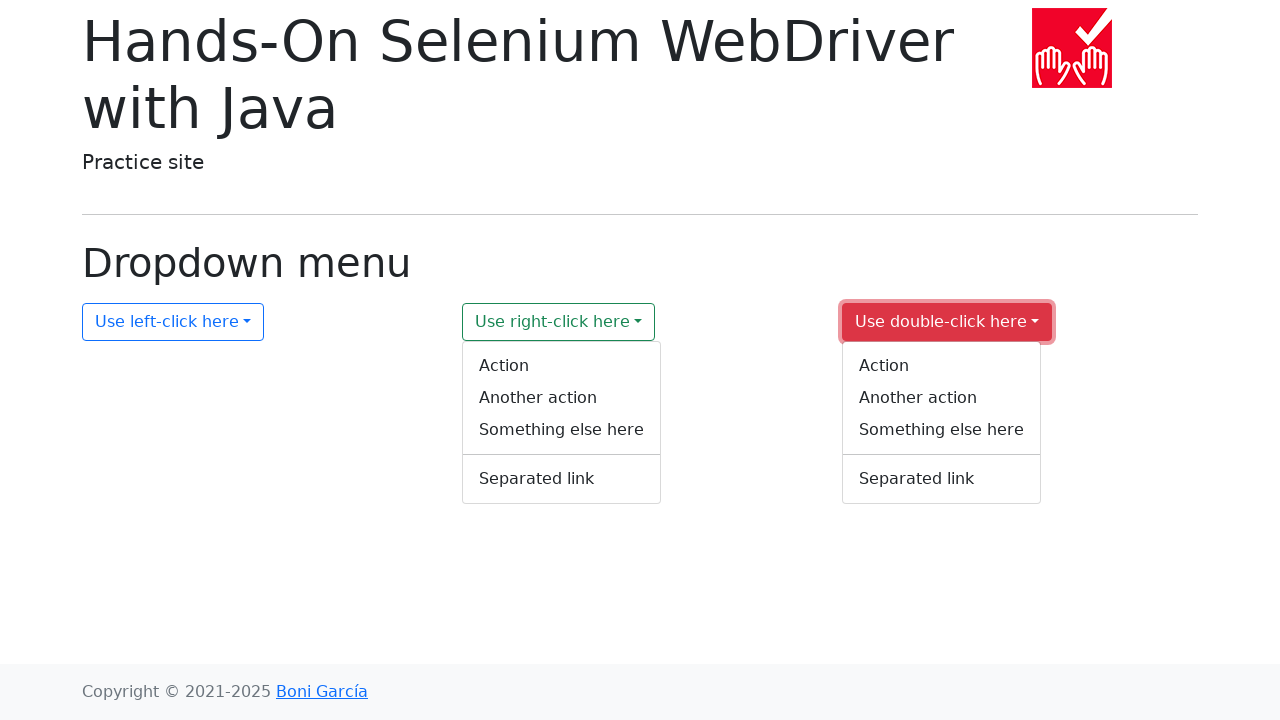